Tests text box form submission by filling in user details including name, email, and address fields

Starting URL: https://demoqa.com/

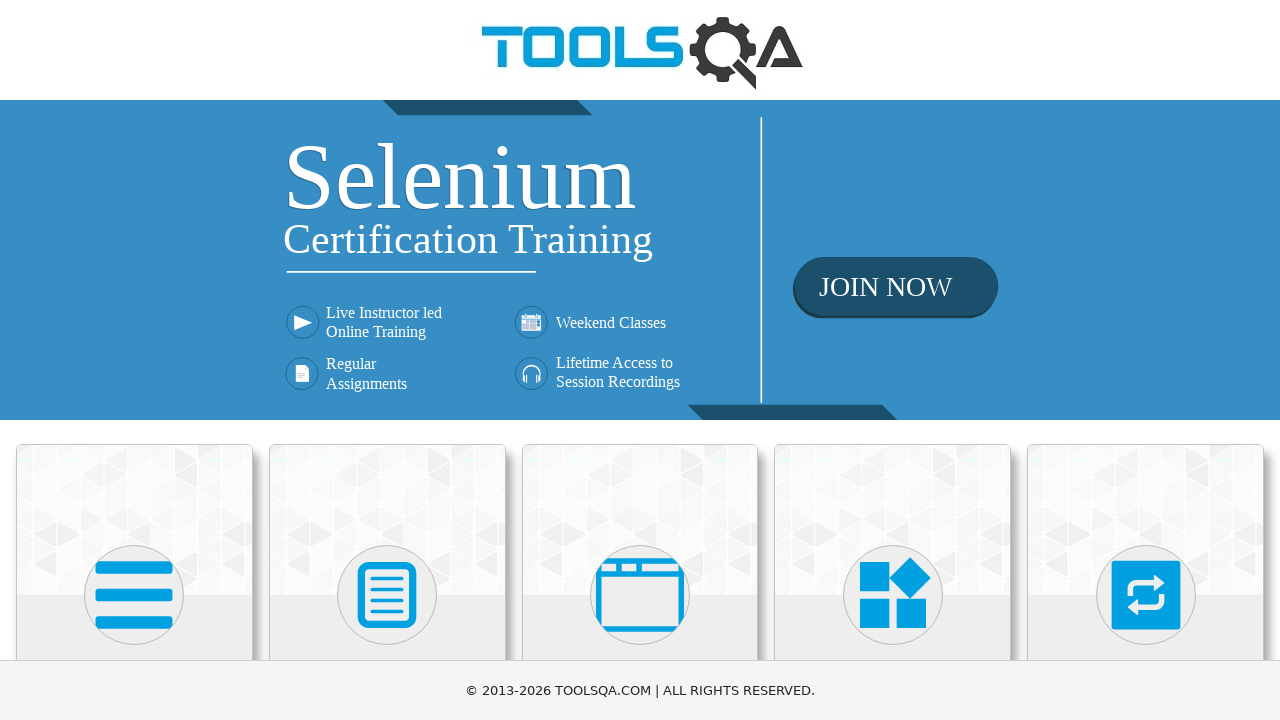

Clicked on Elements section at (134, 360) on xpath=//h5[text()='Elements']
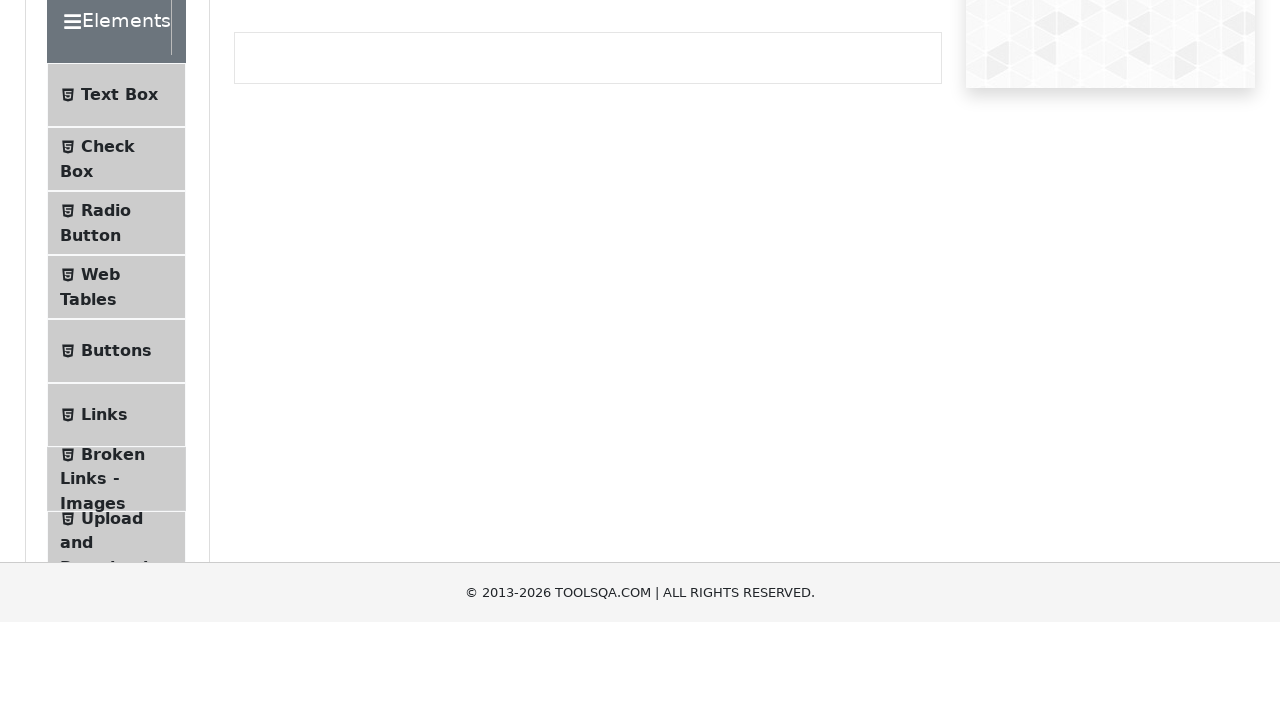

Clicked on Text Box menu item at (116, 261) on .menu-list>#item-0
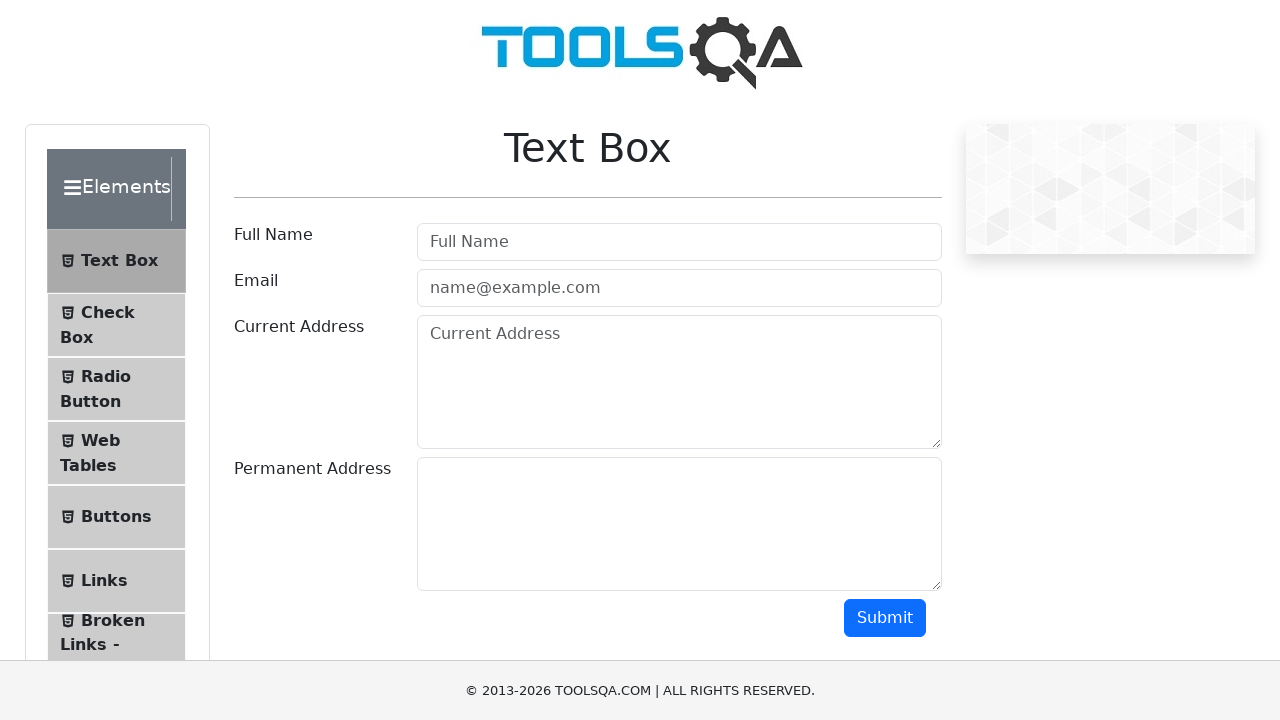

Filled in user name field with 'Himanshu Raj' on #userName
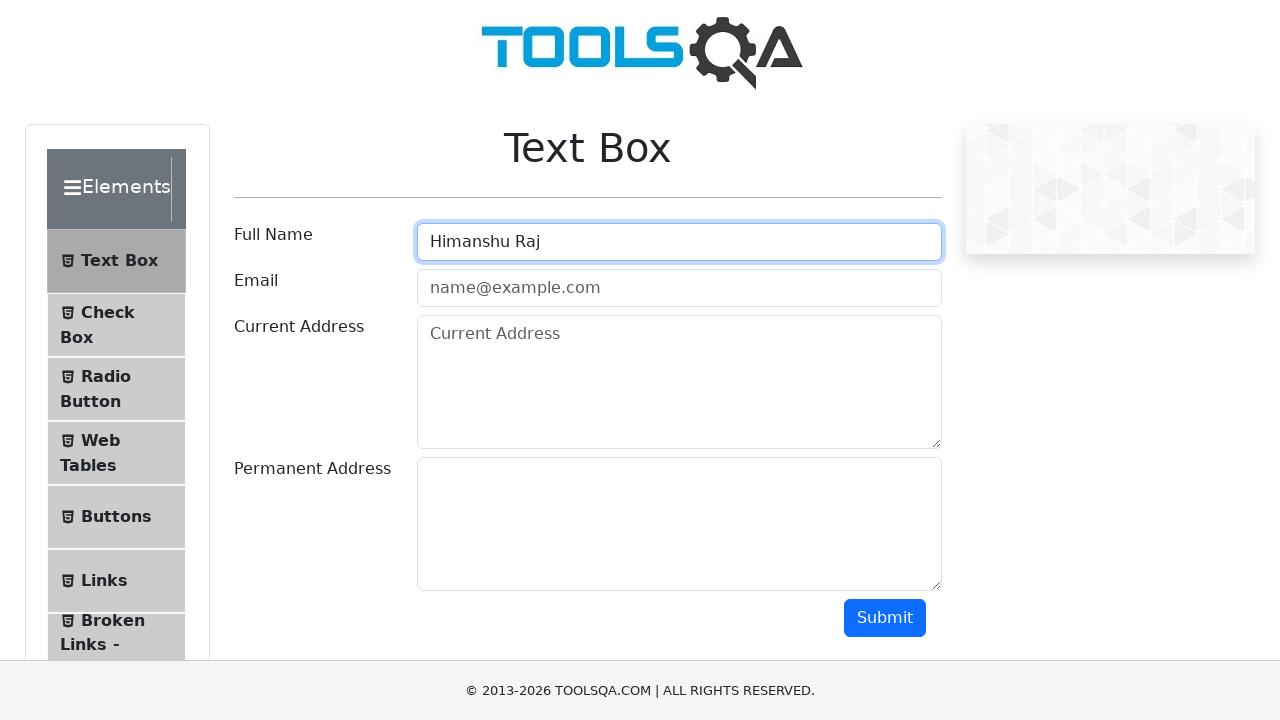

Filled in email field with 'himanshu@example.com' on //input[@type='email' and @placeholder='name@example.com']
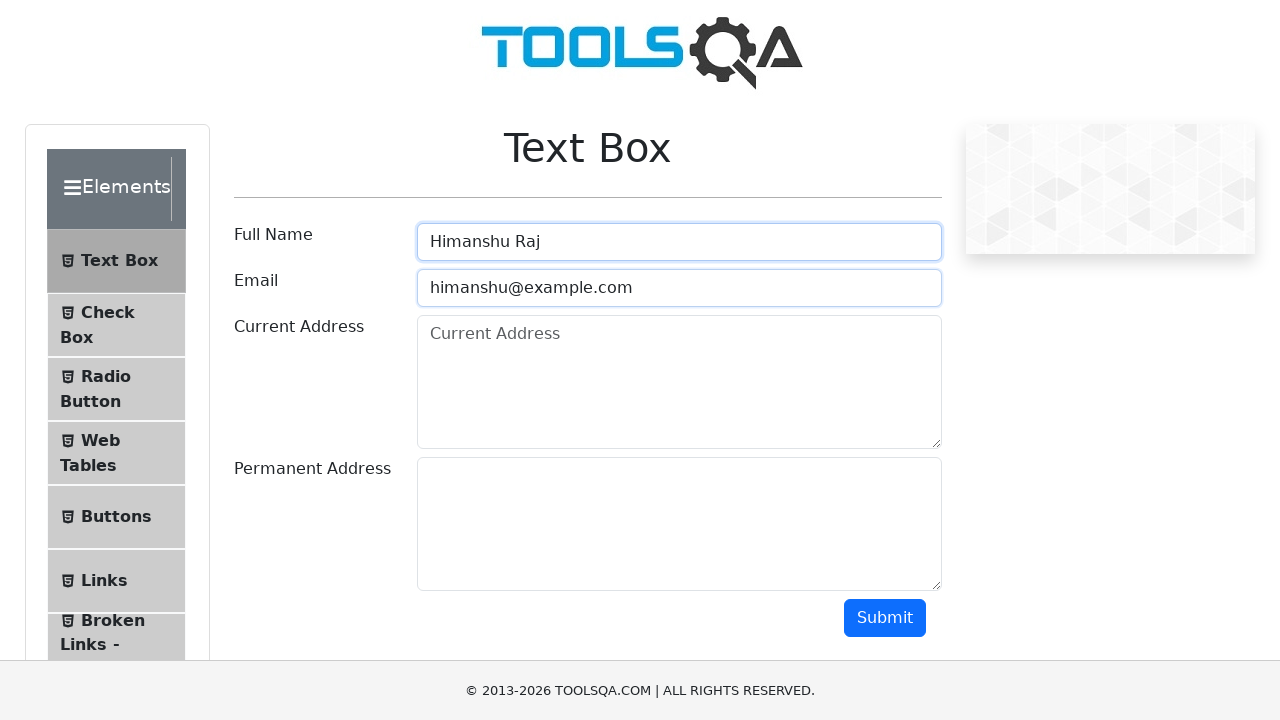

Filled in current address field with multi-line address on #currentAddress
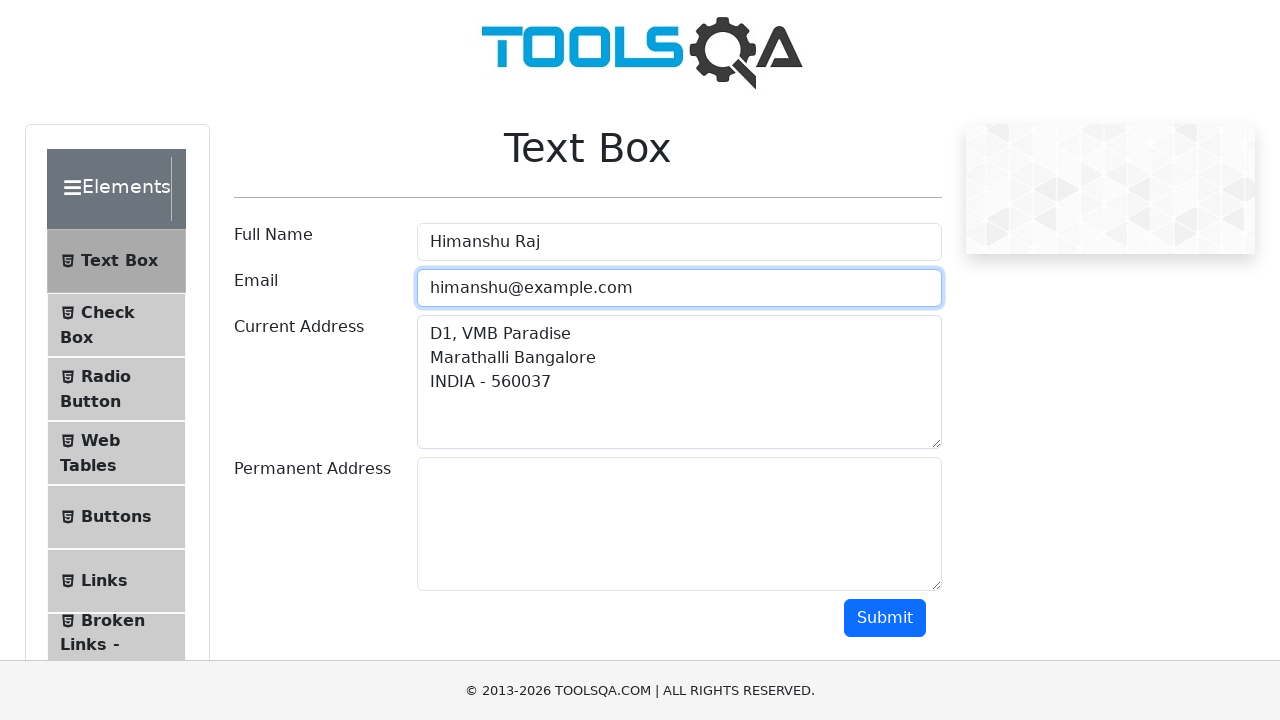

Clicked Submit button to submit text box form at (885, 618) on xpath=//button[text()='Submit']
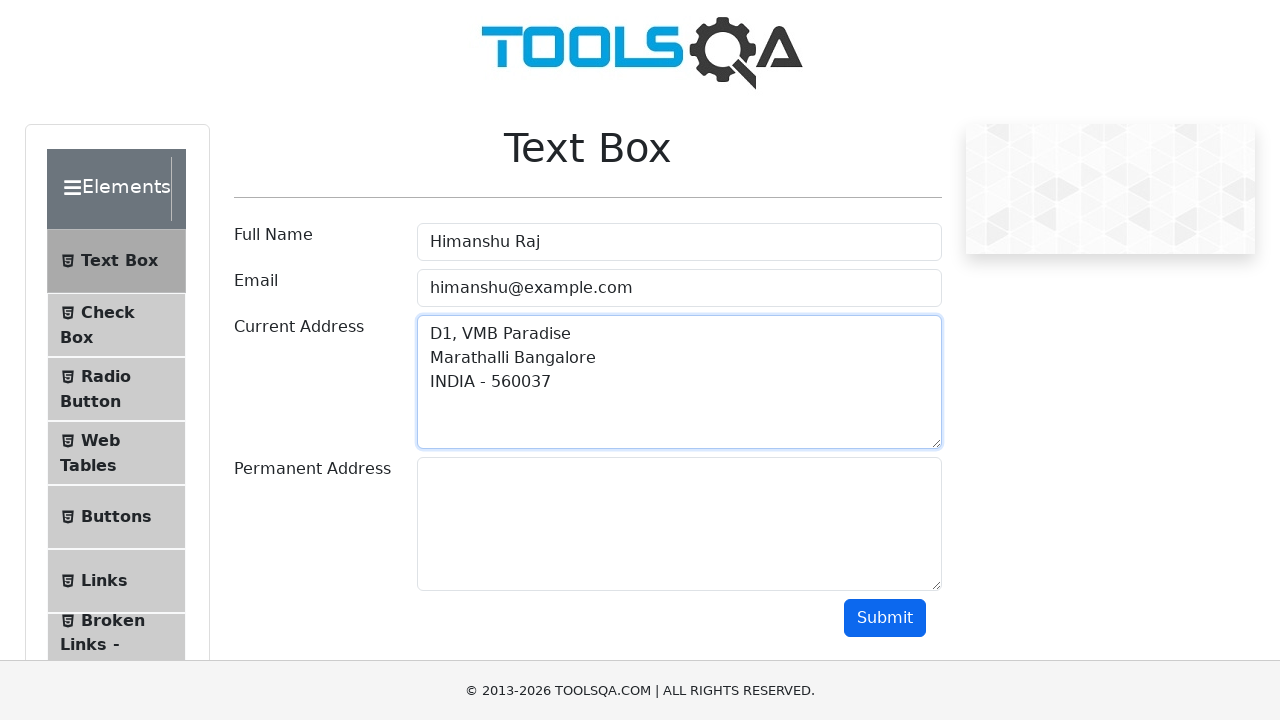

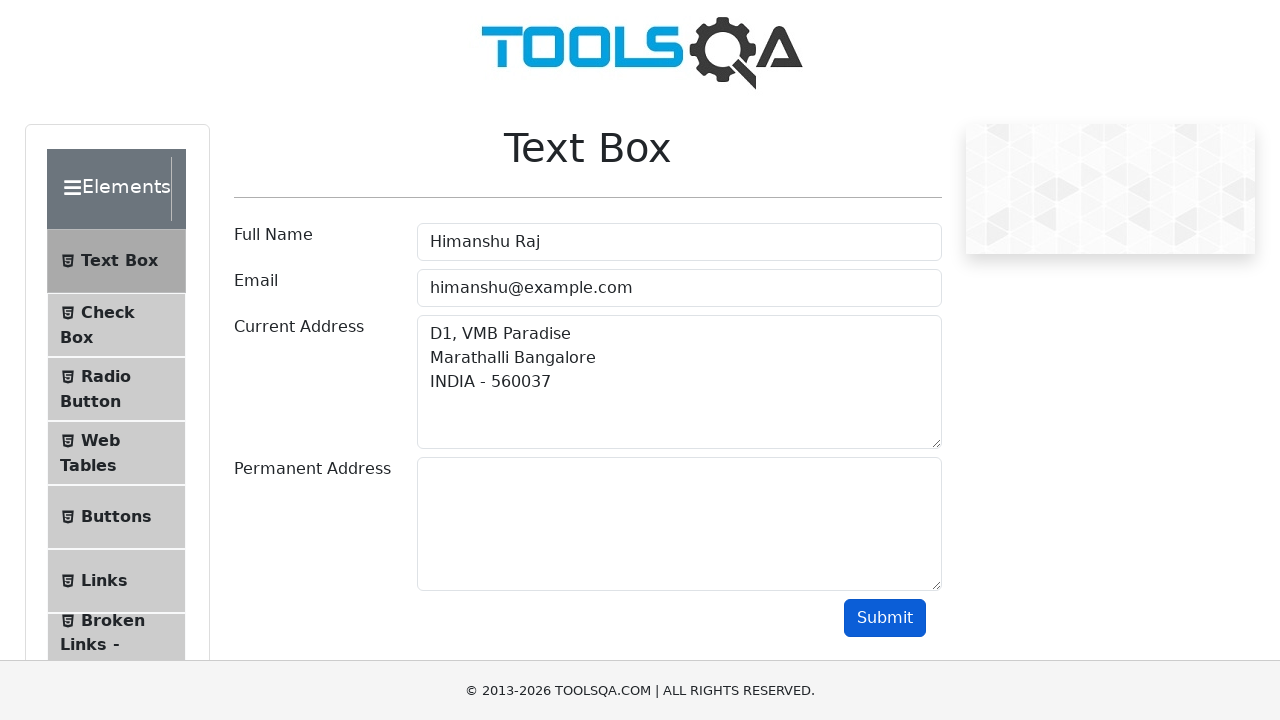